Tests form authentication flow by navigating to login page, filling demo credentials, logging in, and then logging out

Starting URL: https://the-internet.herokuapp.com/

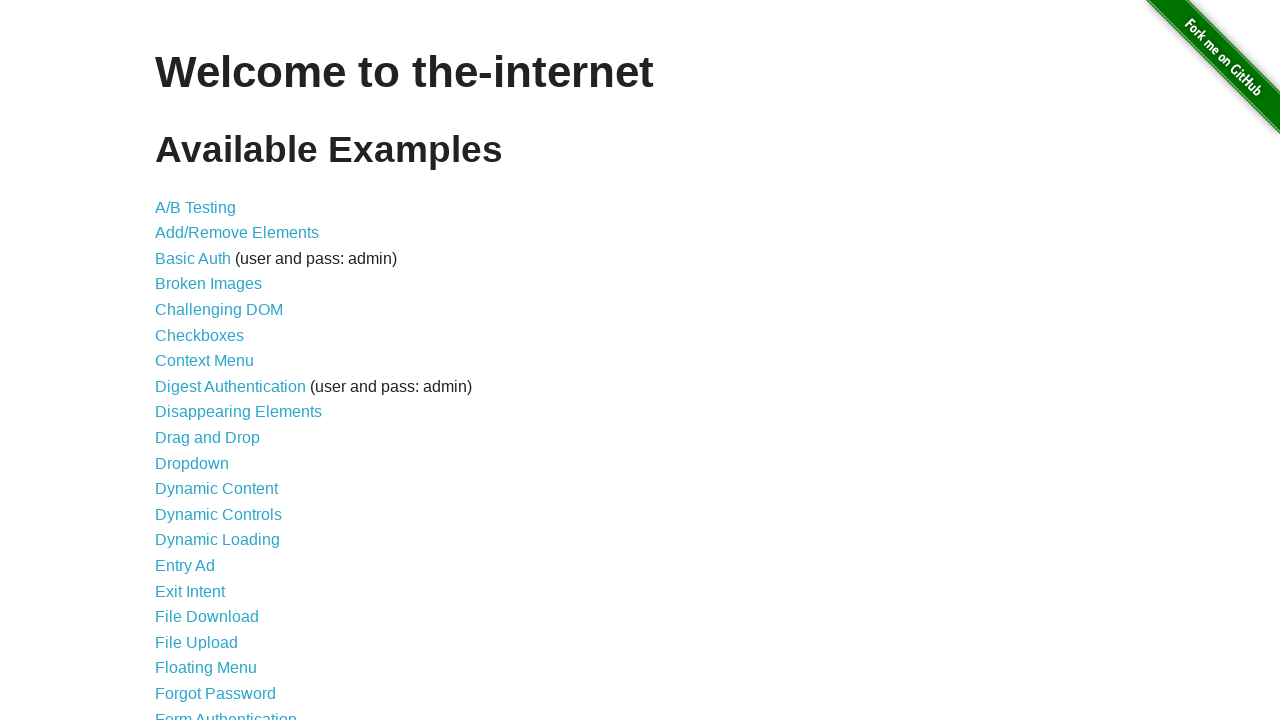

Clicked on Form Authentication link at (226, 712) on text=Form Authentication
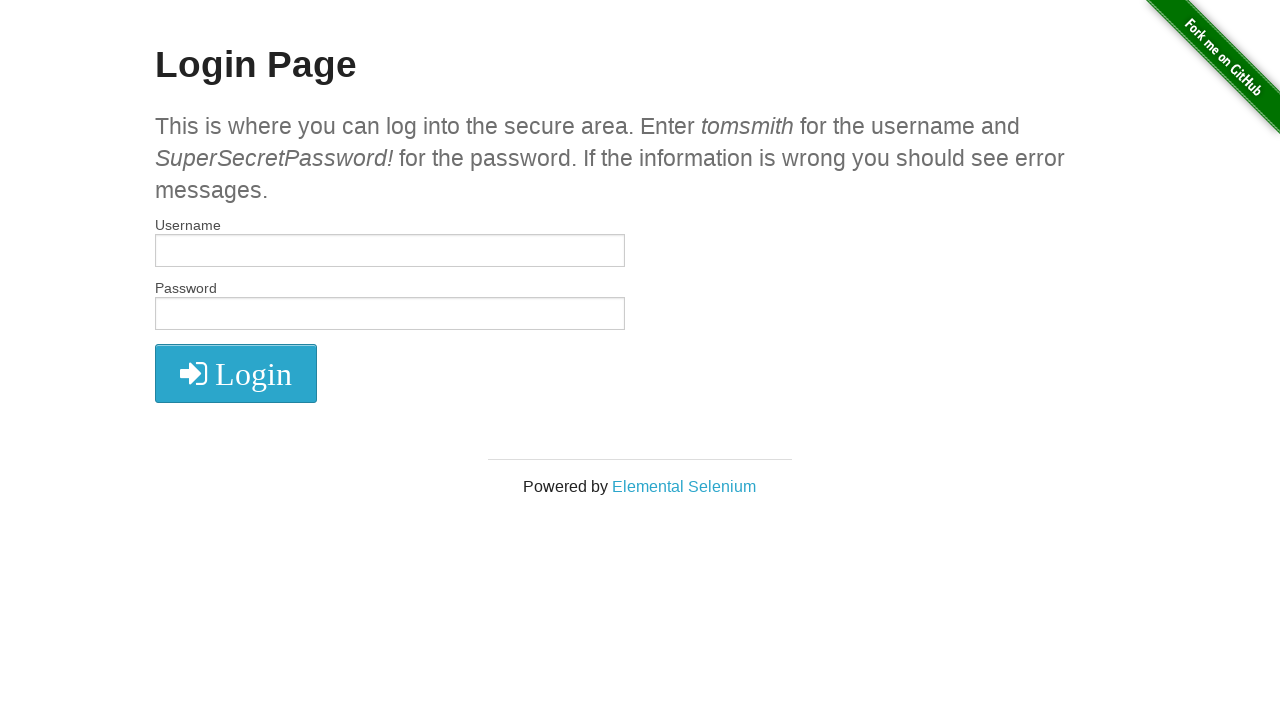

Filled username field with 'tomsmith' on input[name='username']
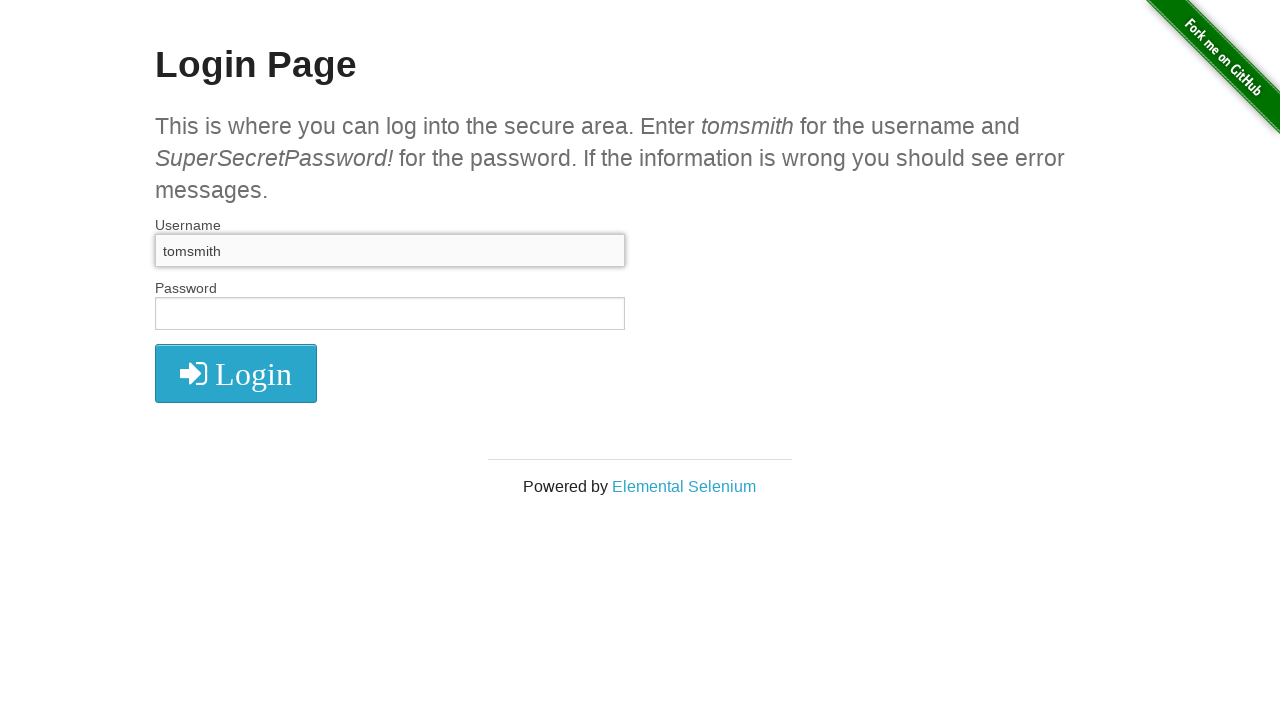

Filled password field with demo credentials on input[name='password']
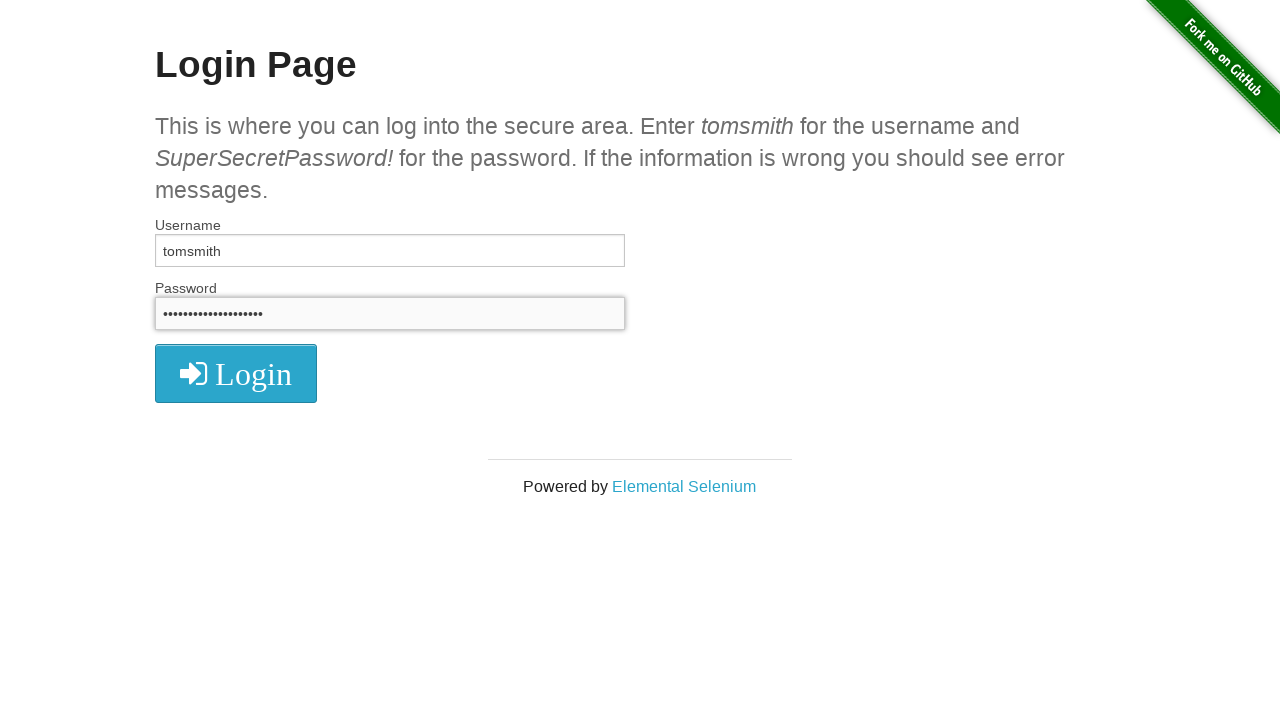

Clicked login button to authenticate at (236, 374) on button.radius i.fa-sign-in
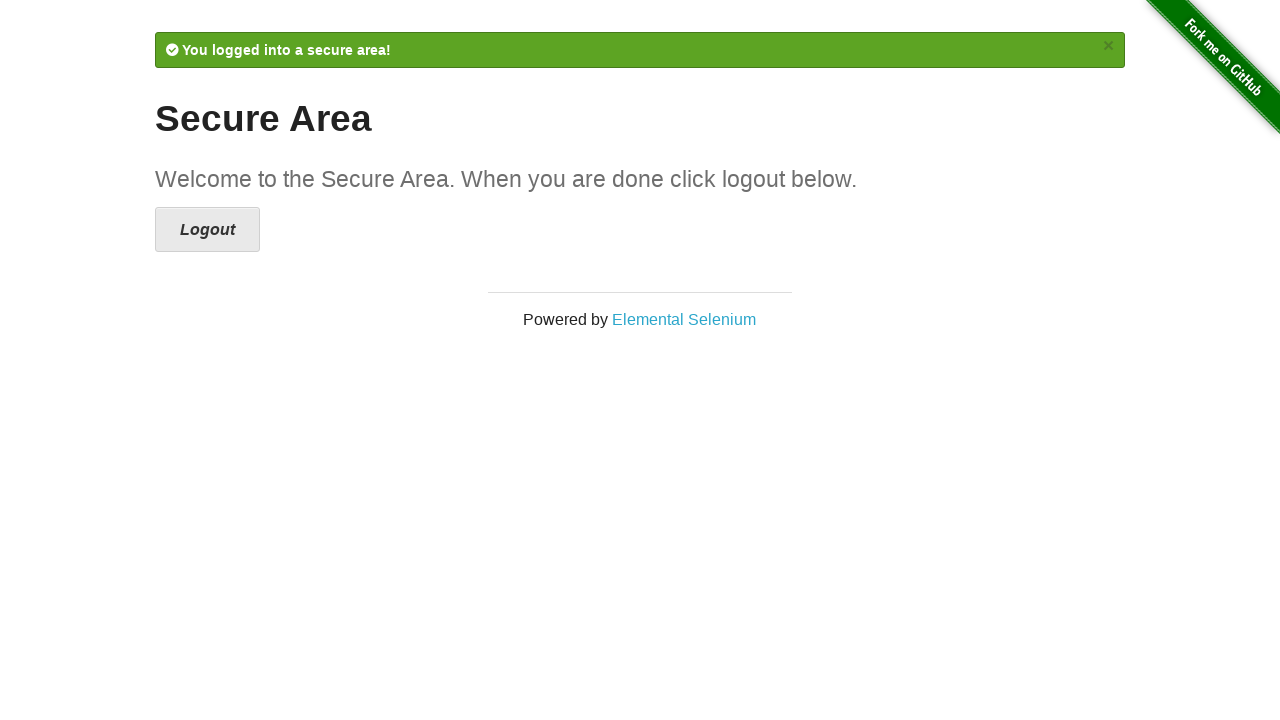

Successfully authenticated and loaded secure page
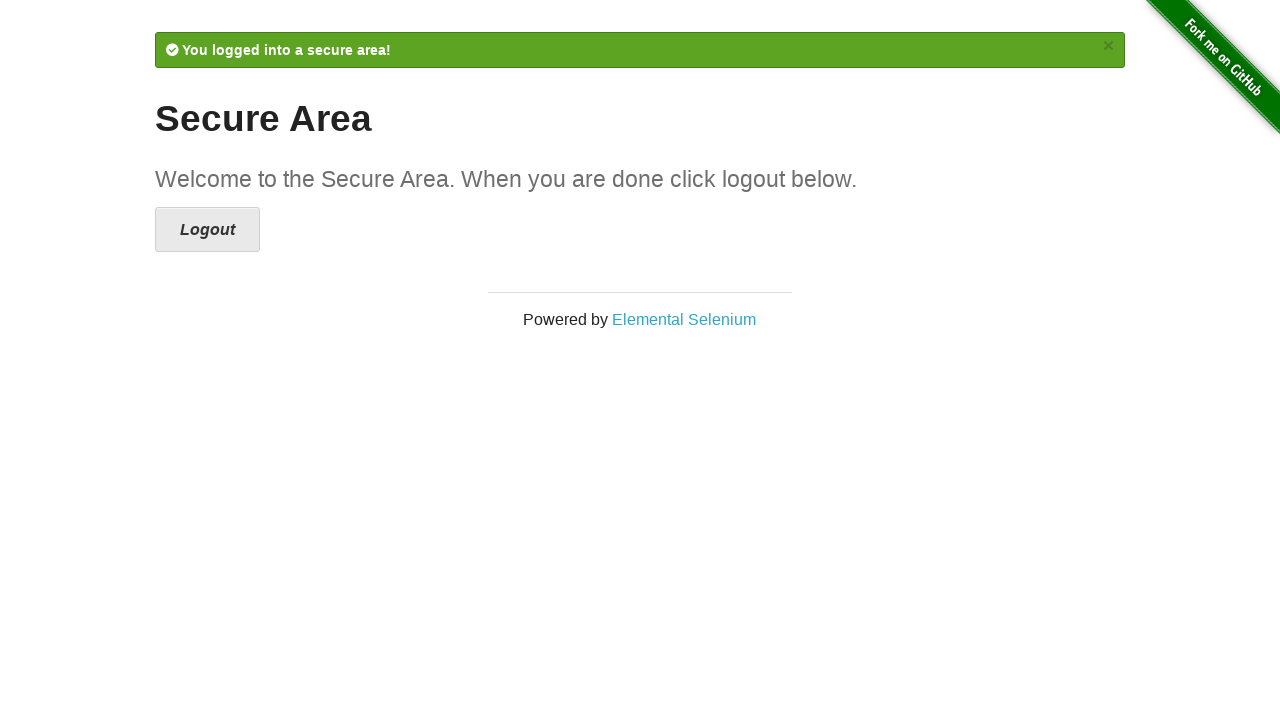

Clicked logout button to end session at (640, 179) on text=Logout
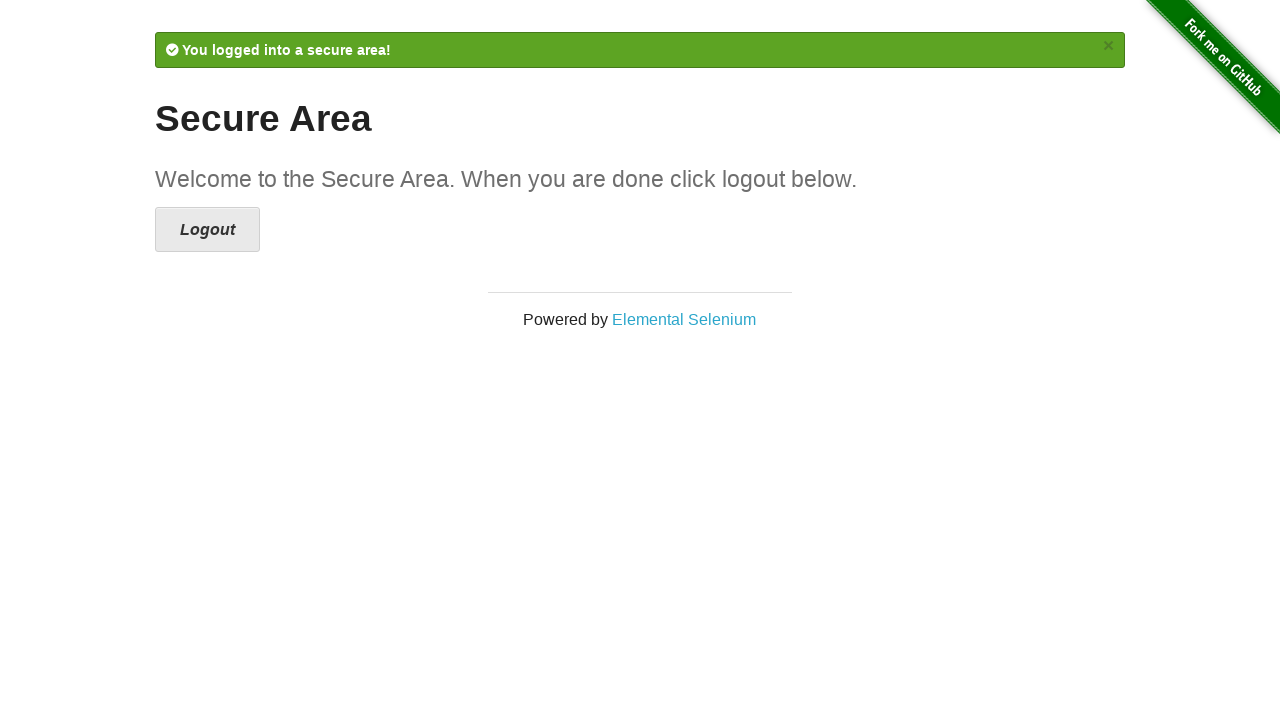

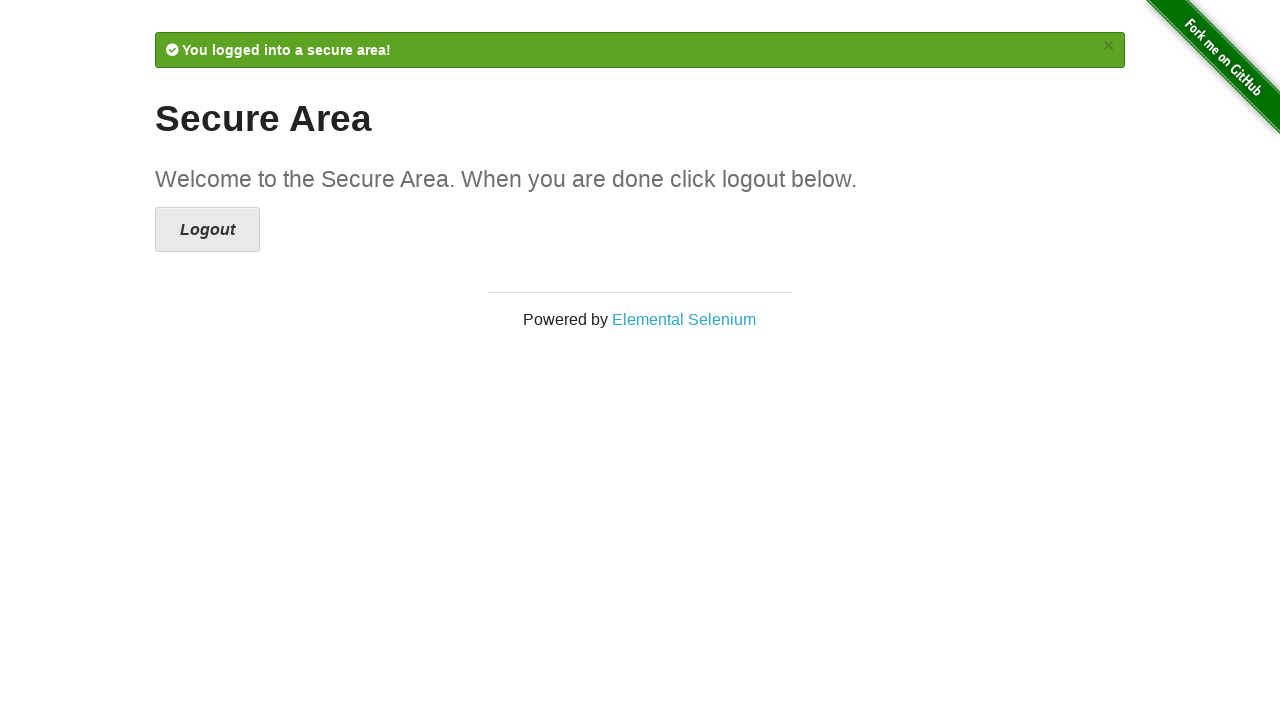